Tests that clicking the "Due" column header twice sorts the numeric values in descending order.

Starting URL: http://the-internet.herokuapp.com/tables

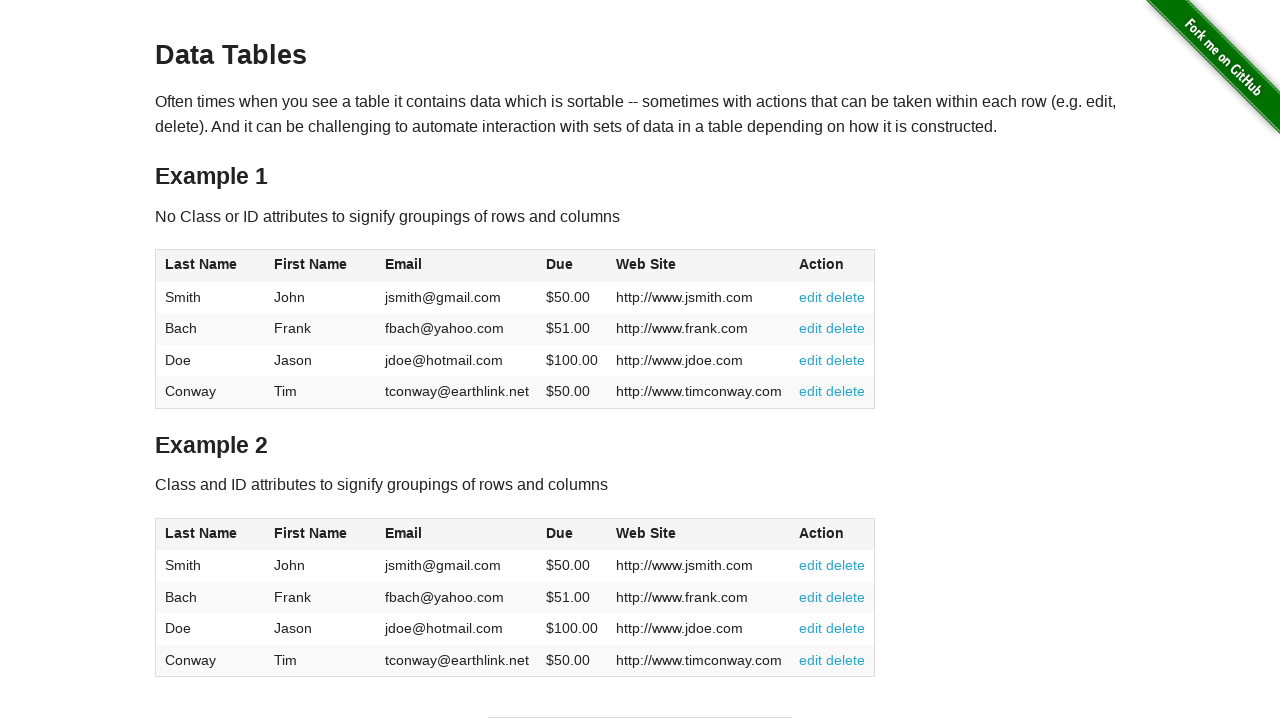

Clicked Due column header for first sort (ascending) at (572, 266) on #table1 thead tr th:nth-of-type(4)
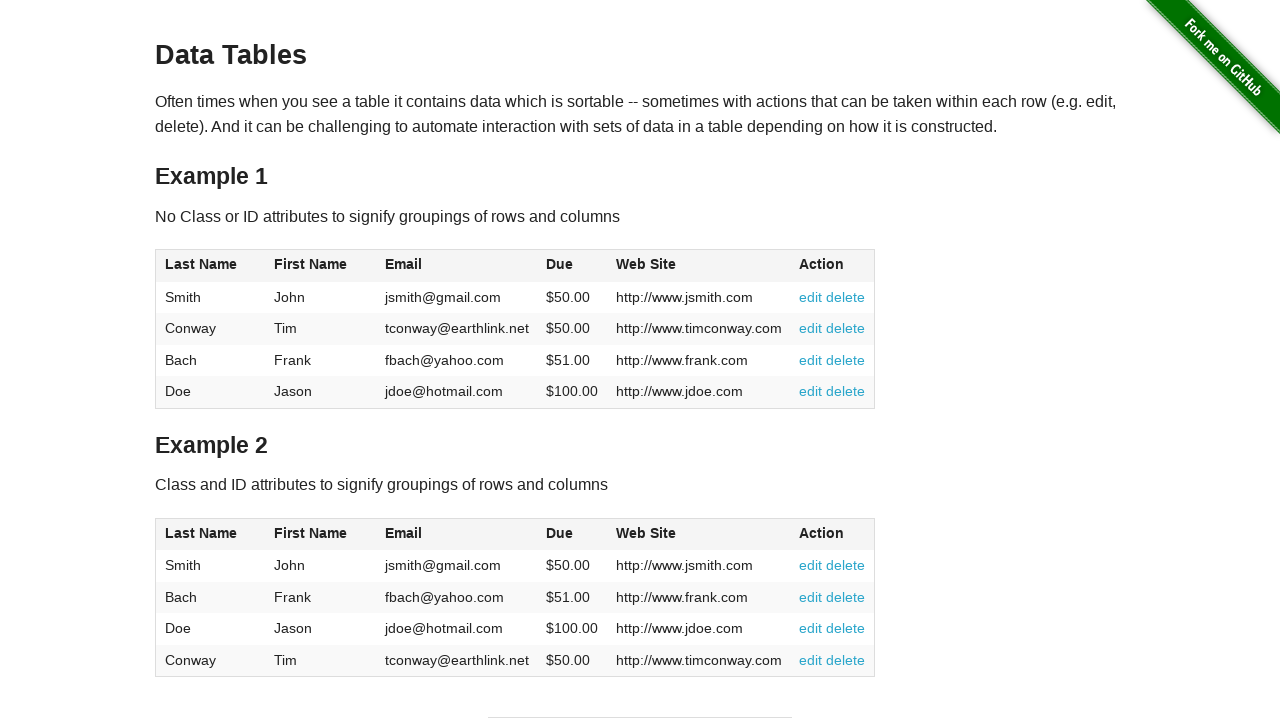

Clicked Due column header second time for descending sort at (572, 266) on #table1 thead tr th:nth-of-type(4)
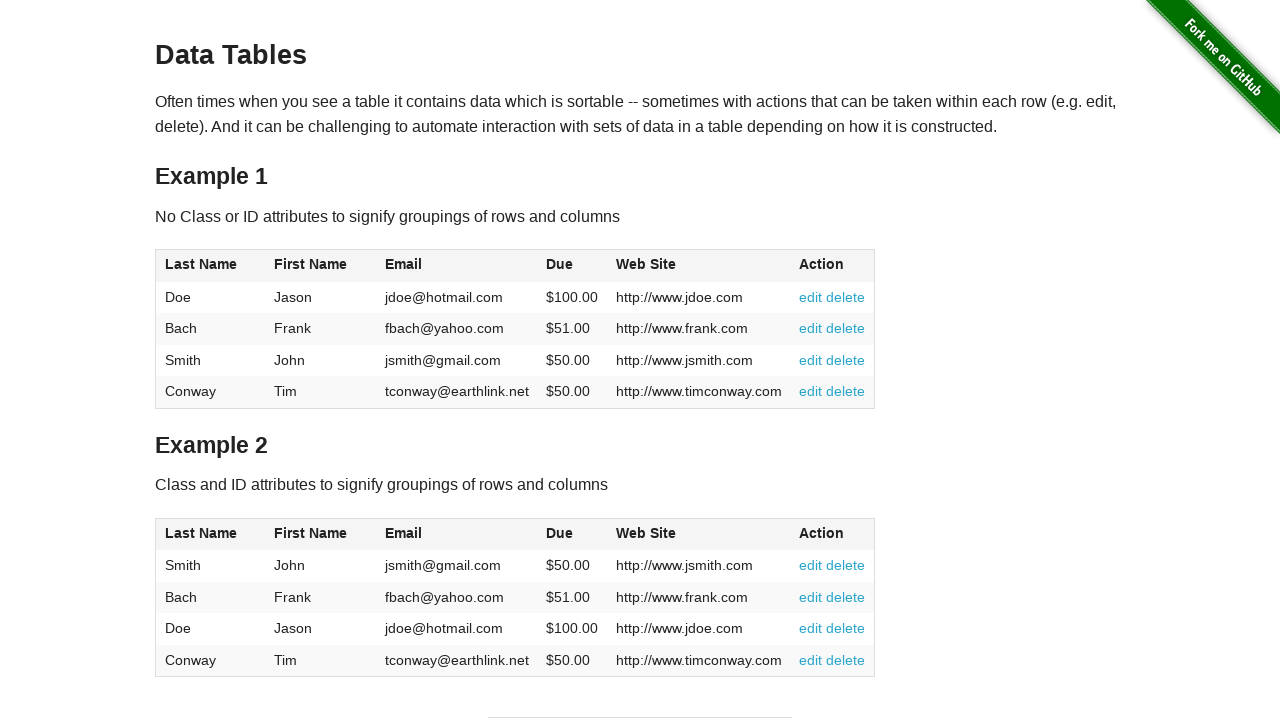

Table data loaded and Due column values are visible
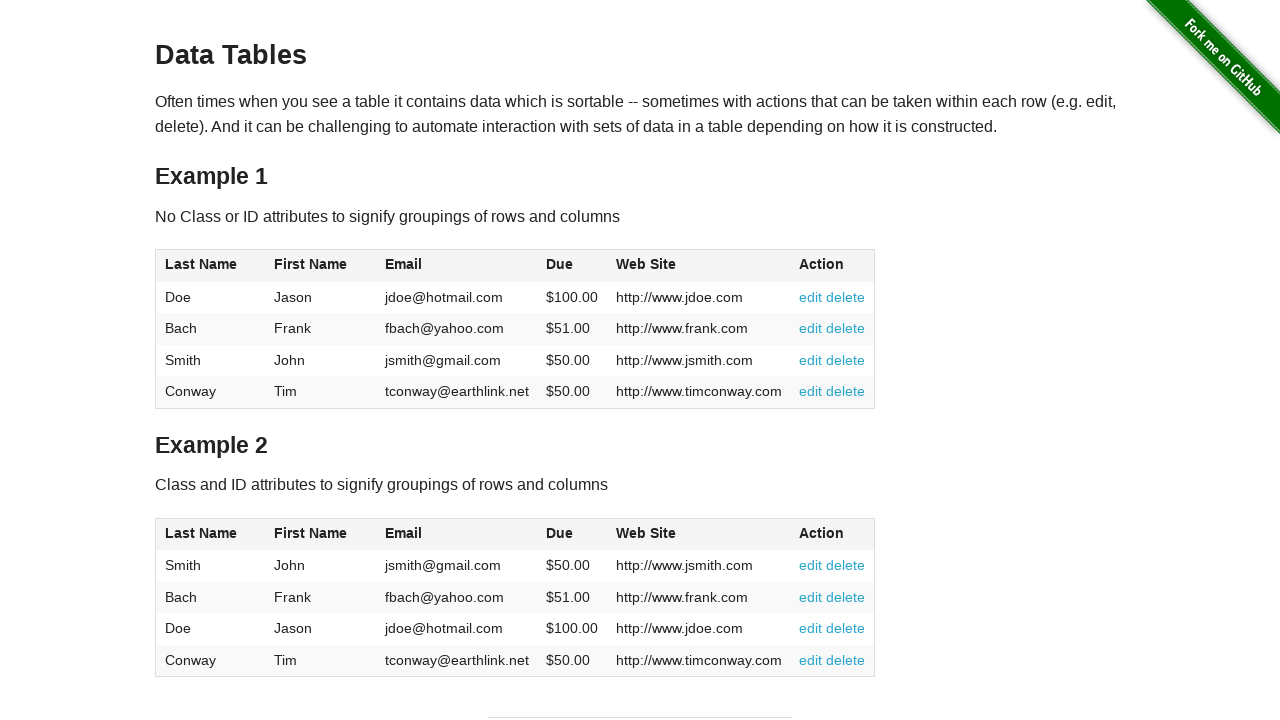

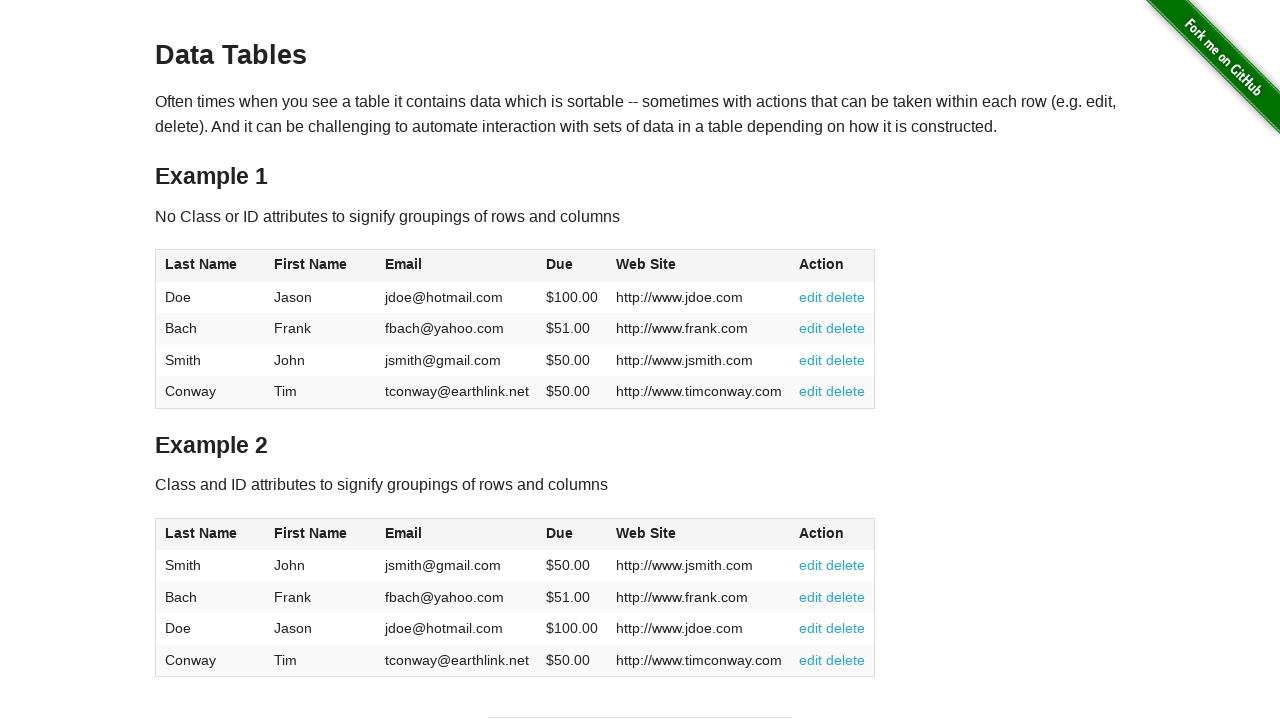